Comprehensive verification test that navigates through multiple pages of a partner portal (Dashboard, Add Expense, Settlement, History, Reports), checks for form elements on the Add Expense and Settlement pages, and verifies that no crash errors are displayed.

Starting URL: https://partner.nawrasinchina.com

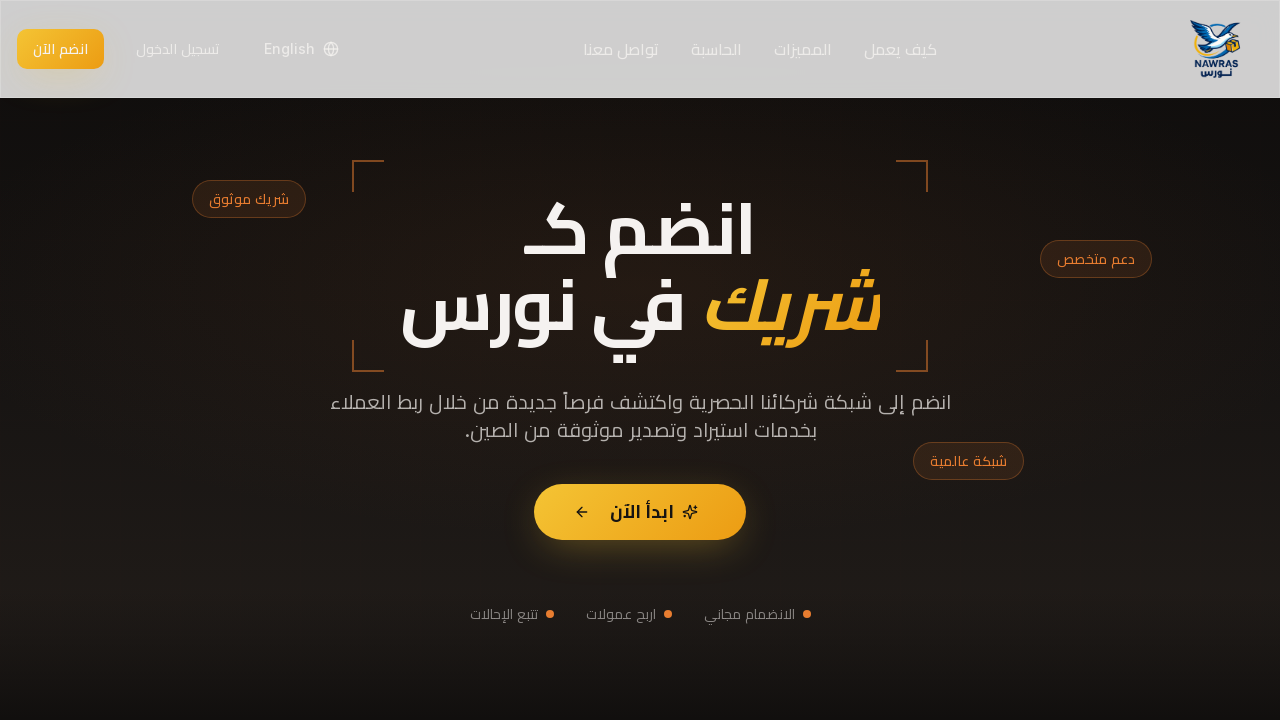

Dashboard page loaded and network idle
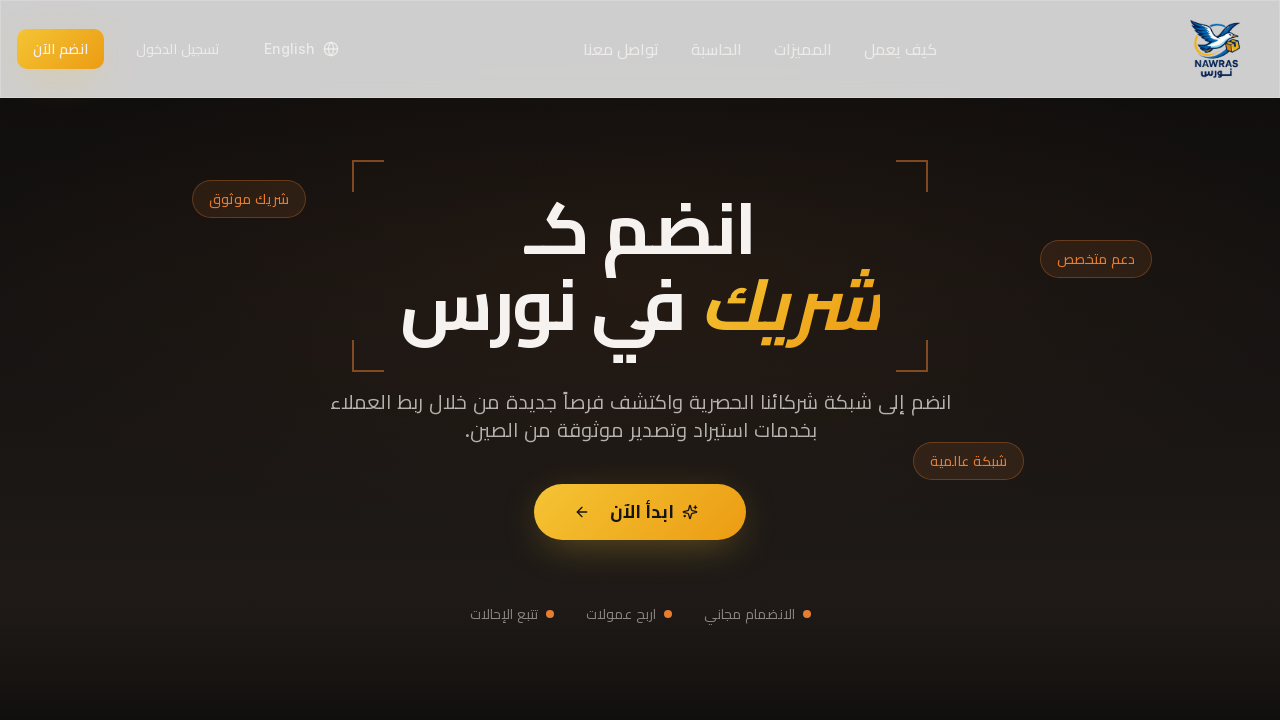

Waited 2 seconds for dashboard to fully render
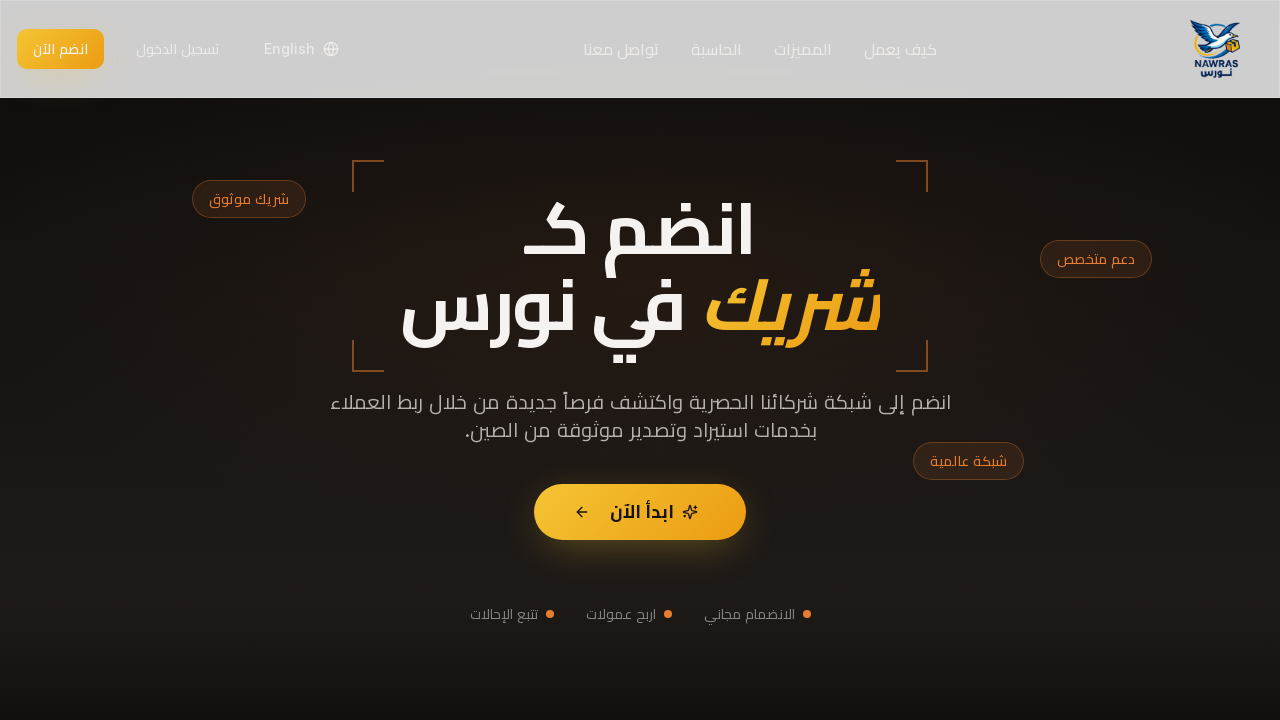

Navigated to Add Expense page
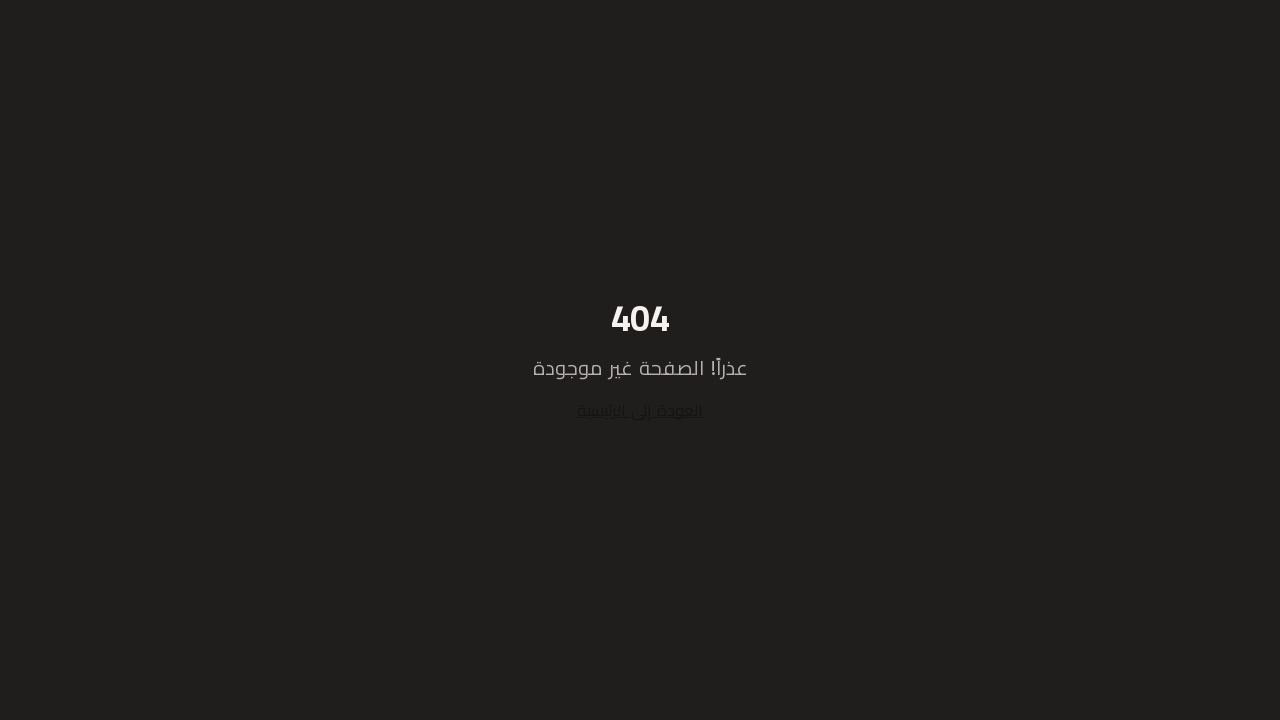

Waited 2 seconds for Add Expense page to fully render
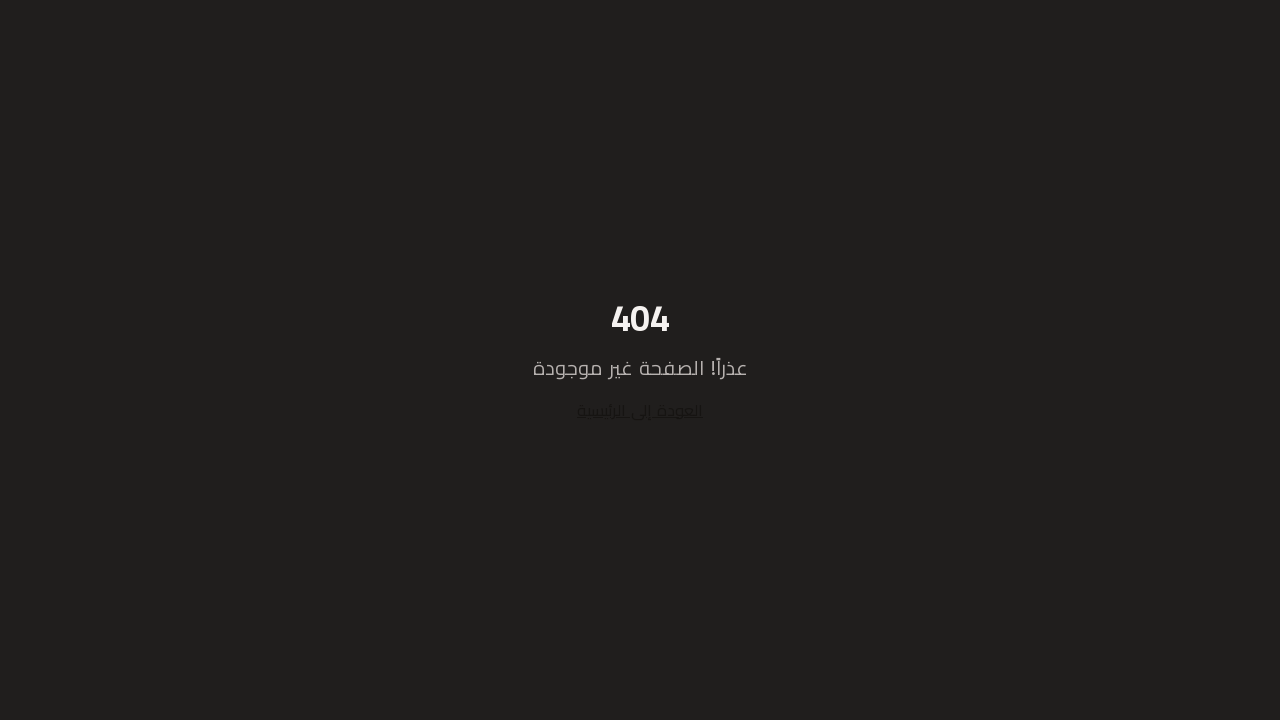

Navigated to Settlement page
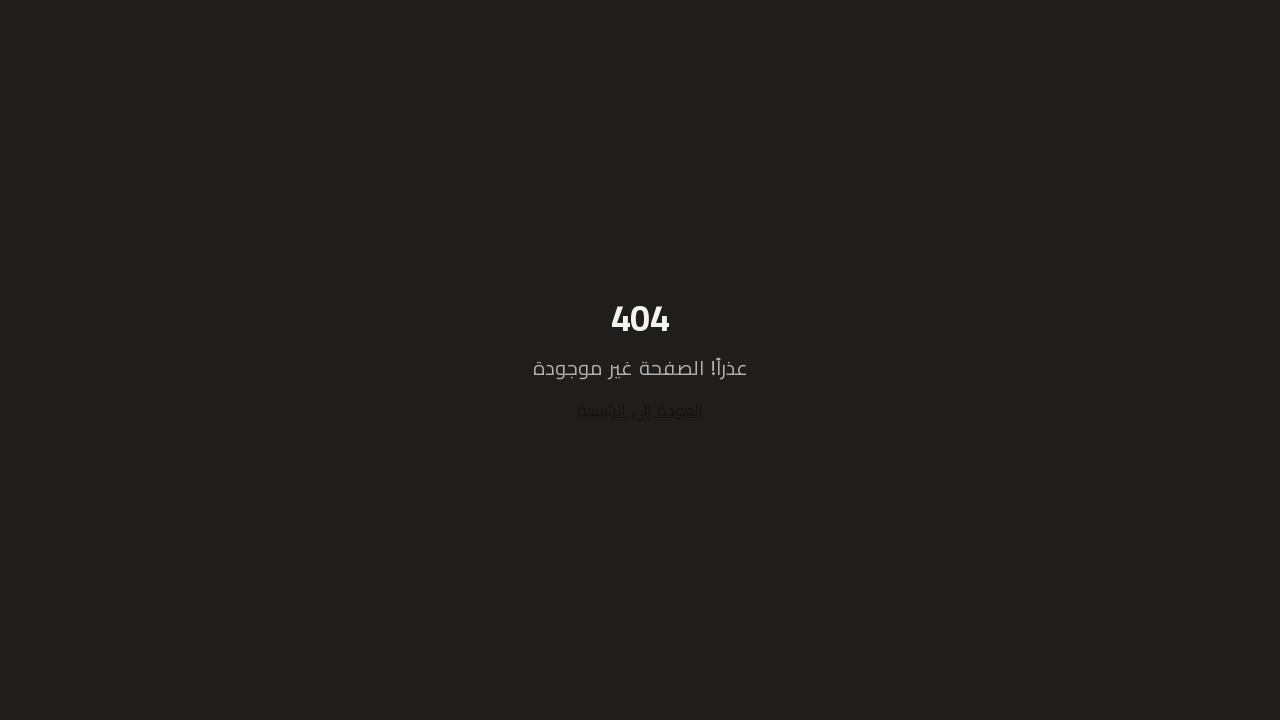

Waited 2 seconds for Settlement page to fully render
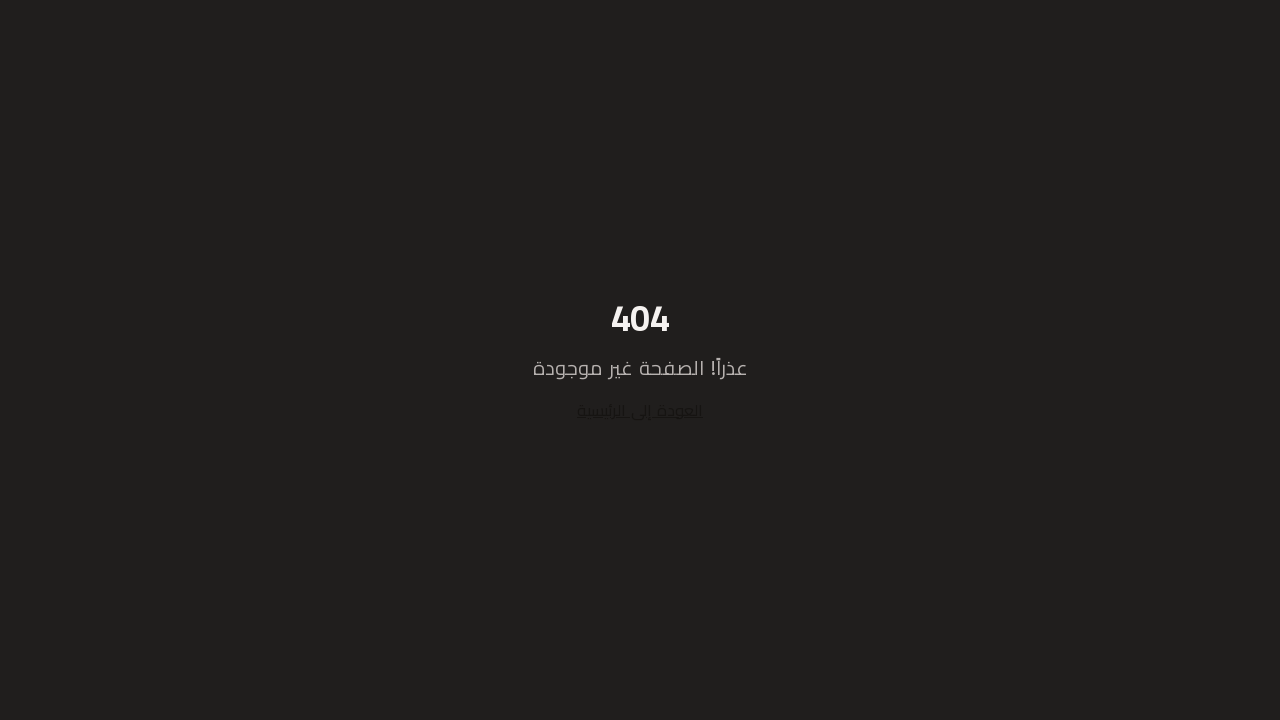

Navigated to History page
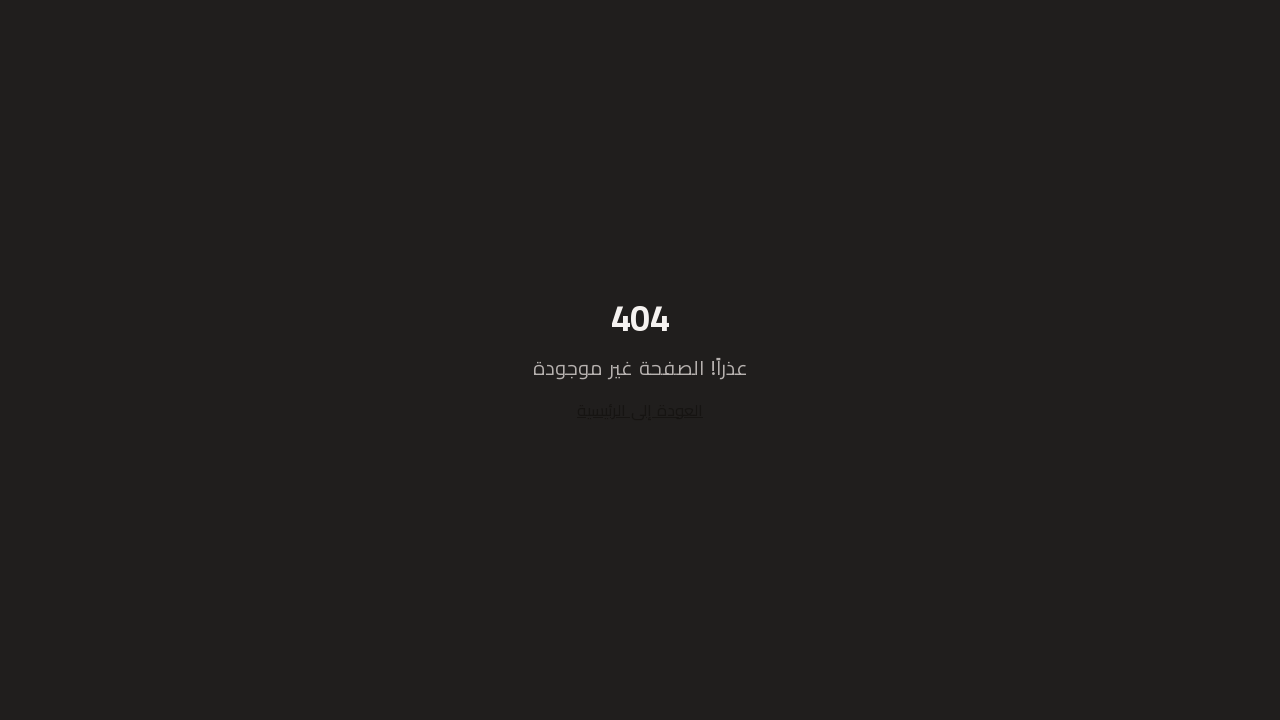

Waited 2 seconds for History page to fully render
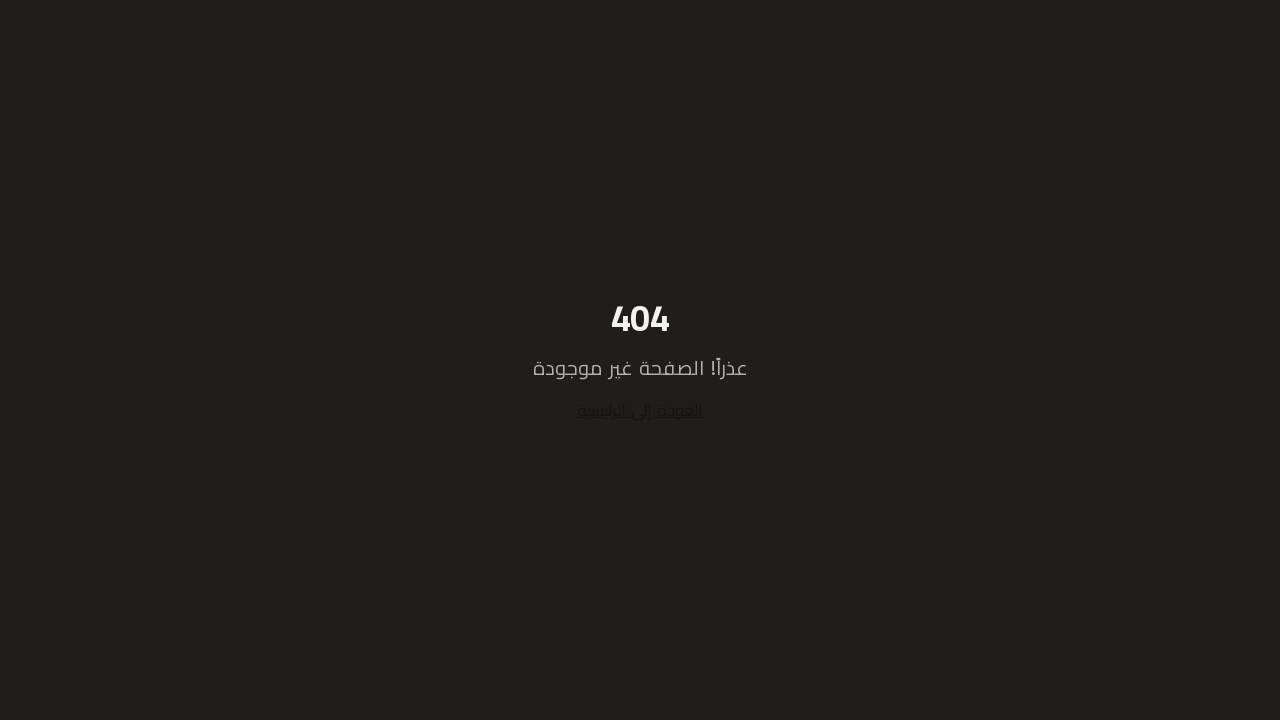

Navigated to Reports page
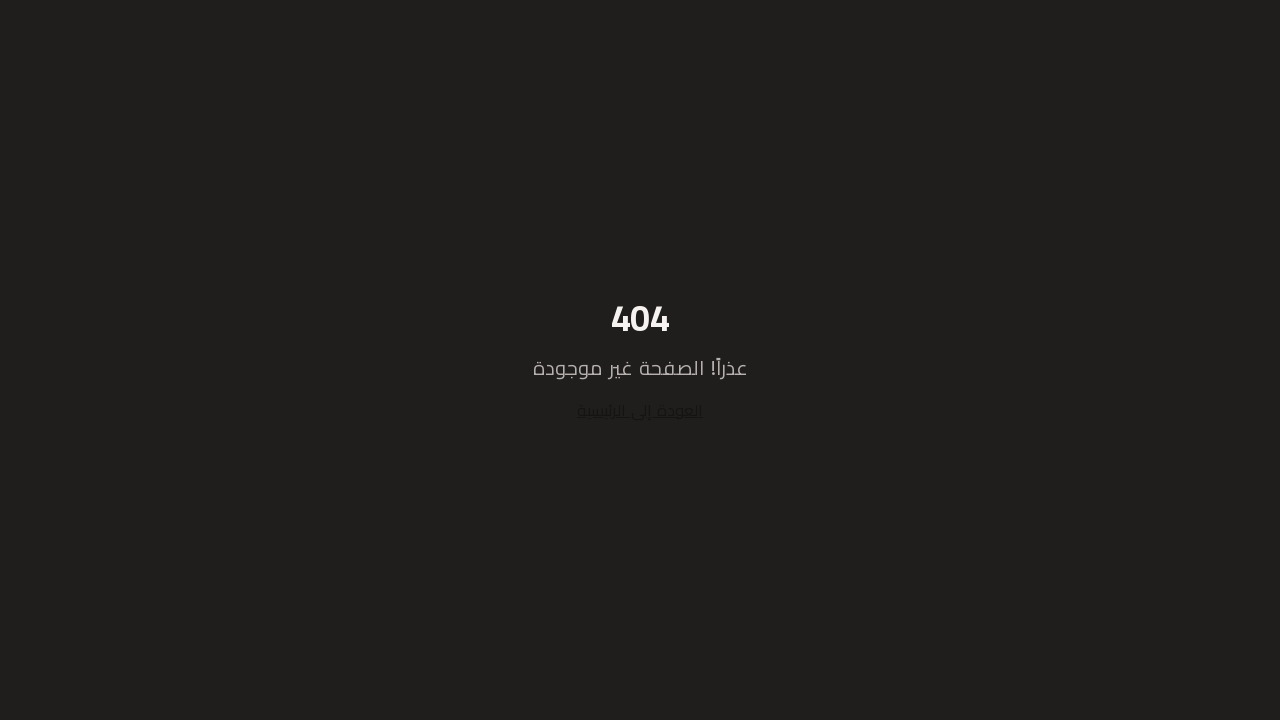

Waited 2 seconds for Reports page to fully render
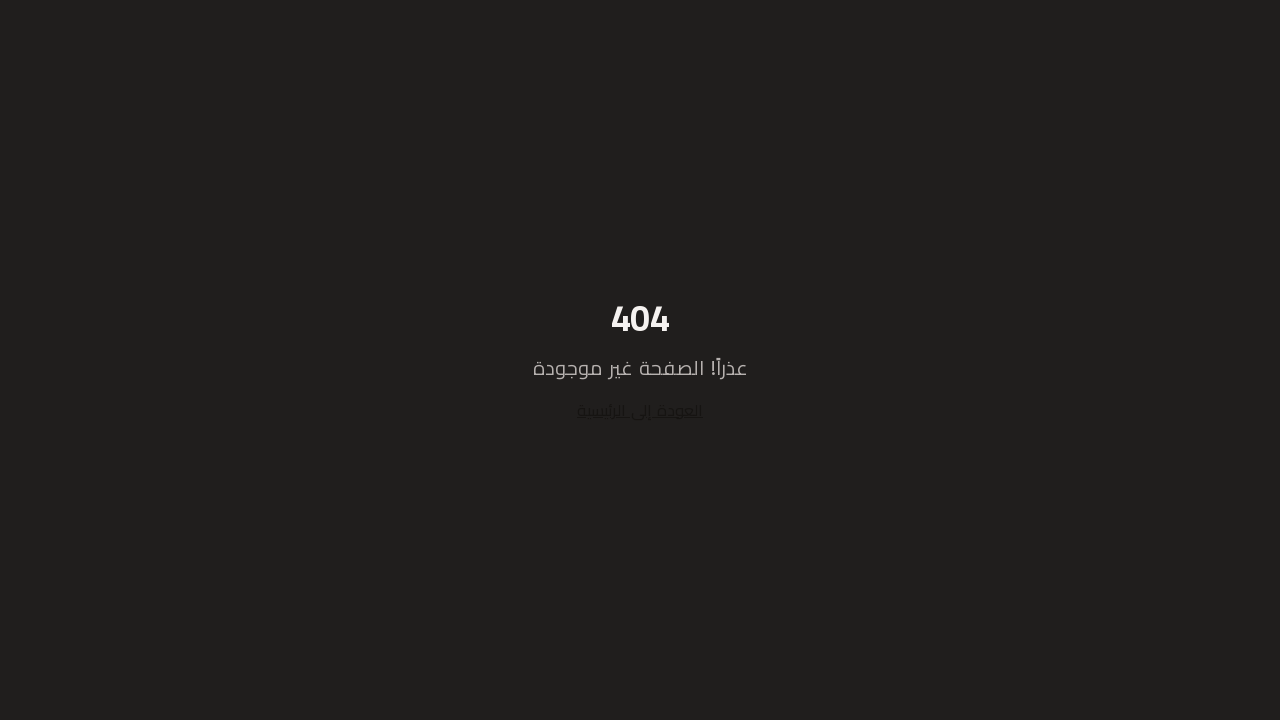

Navigated back to Add Expense page for form testing
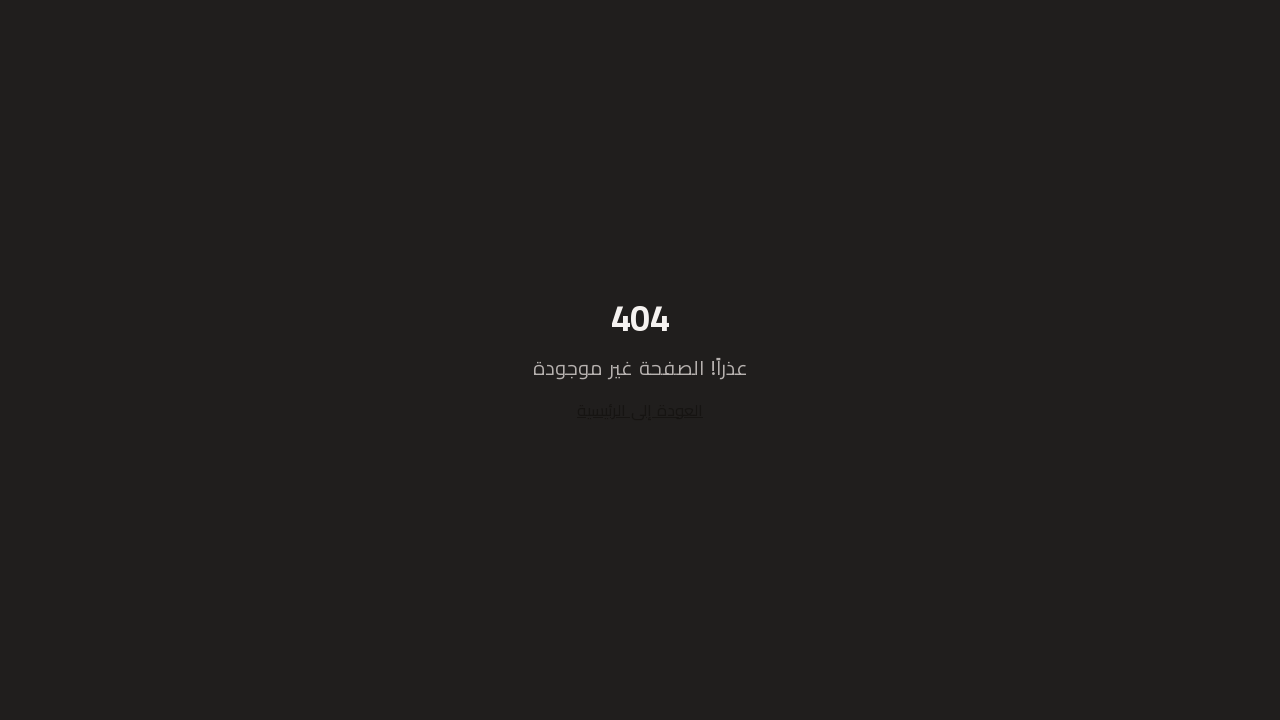

Waited 3 seconds for Add Expense form to fully load
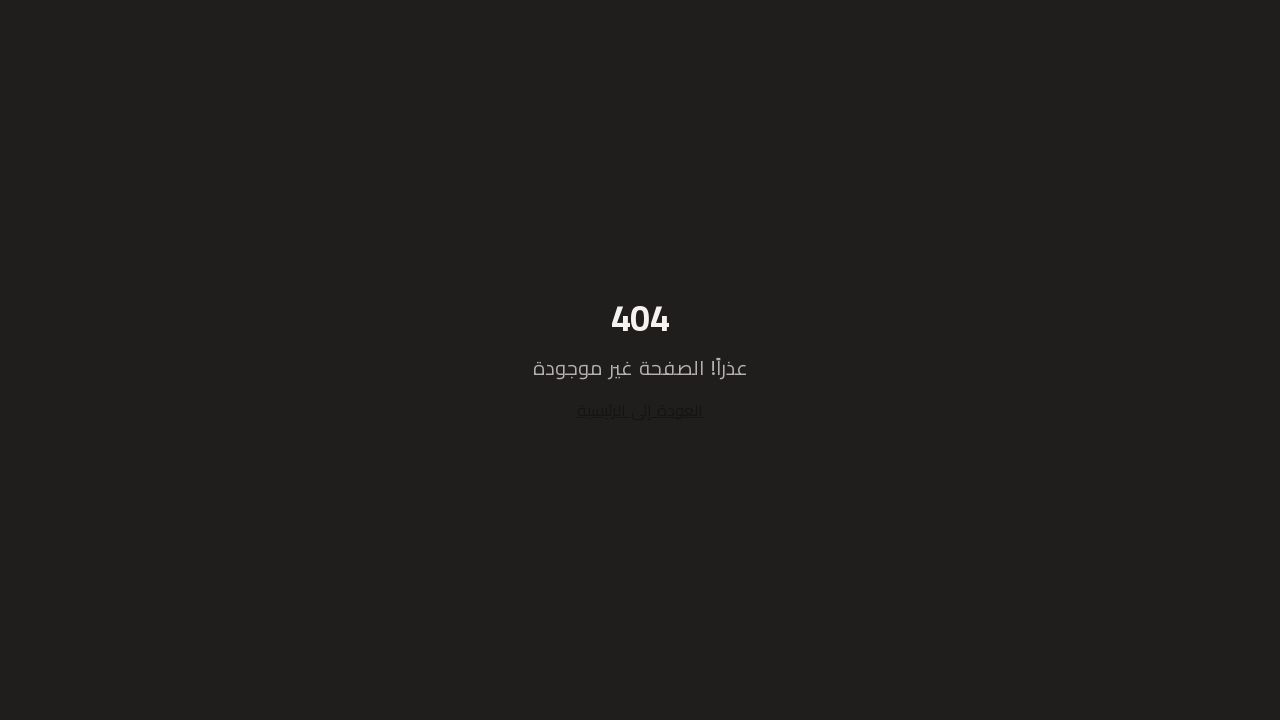

Checked visibility of amount input field on Add Expense form
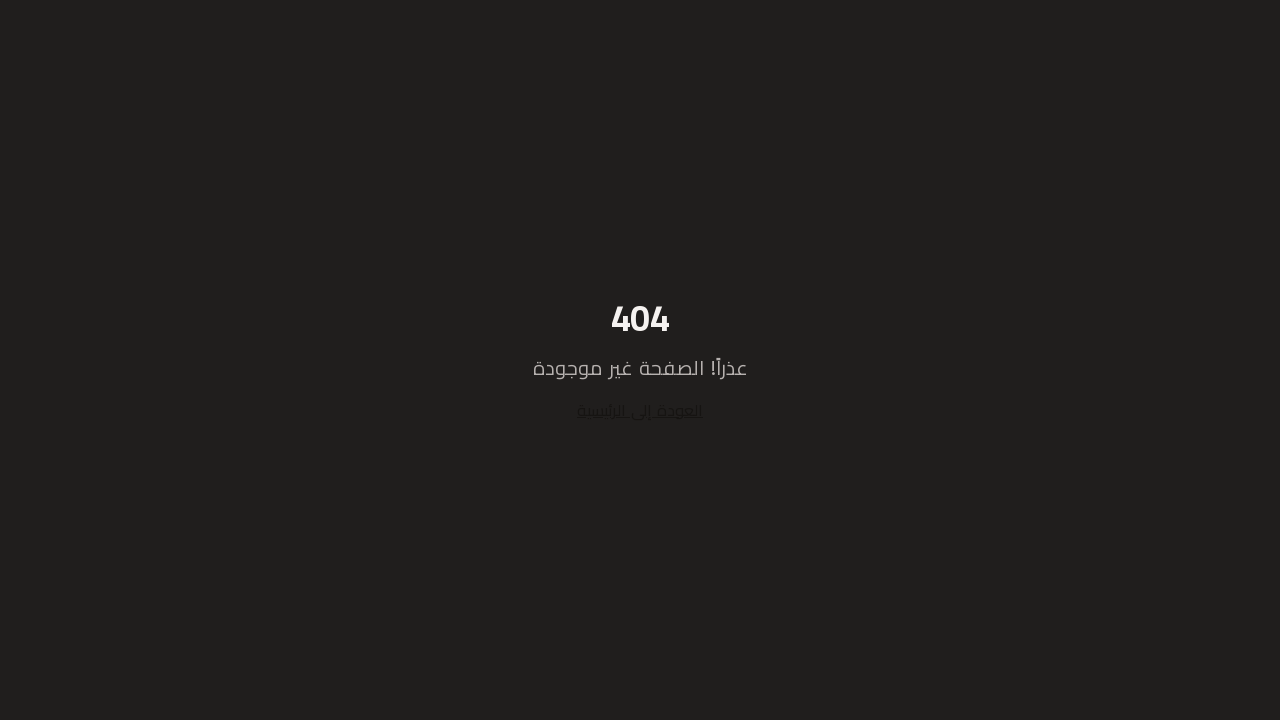

Checked visibility of Add Expense button
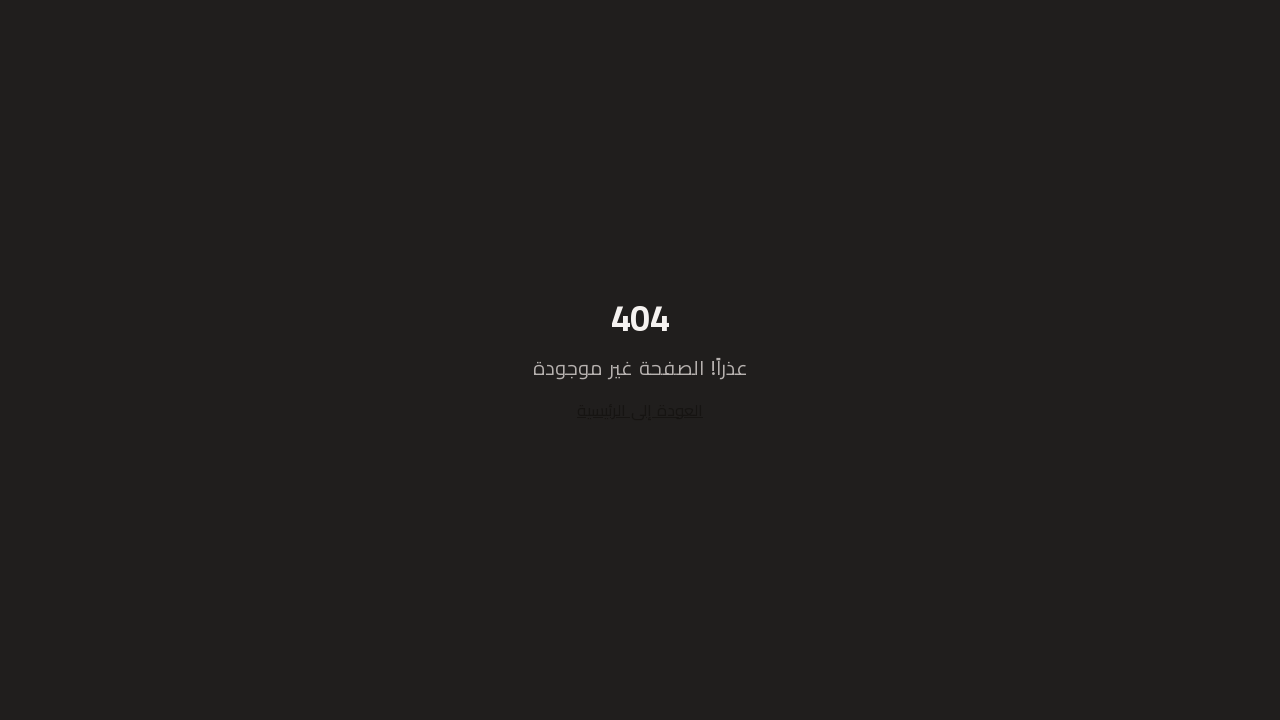

Navigated to Settlement page for form testing
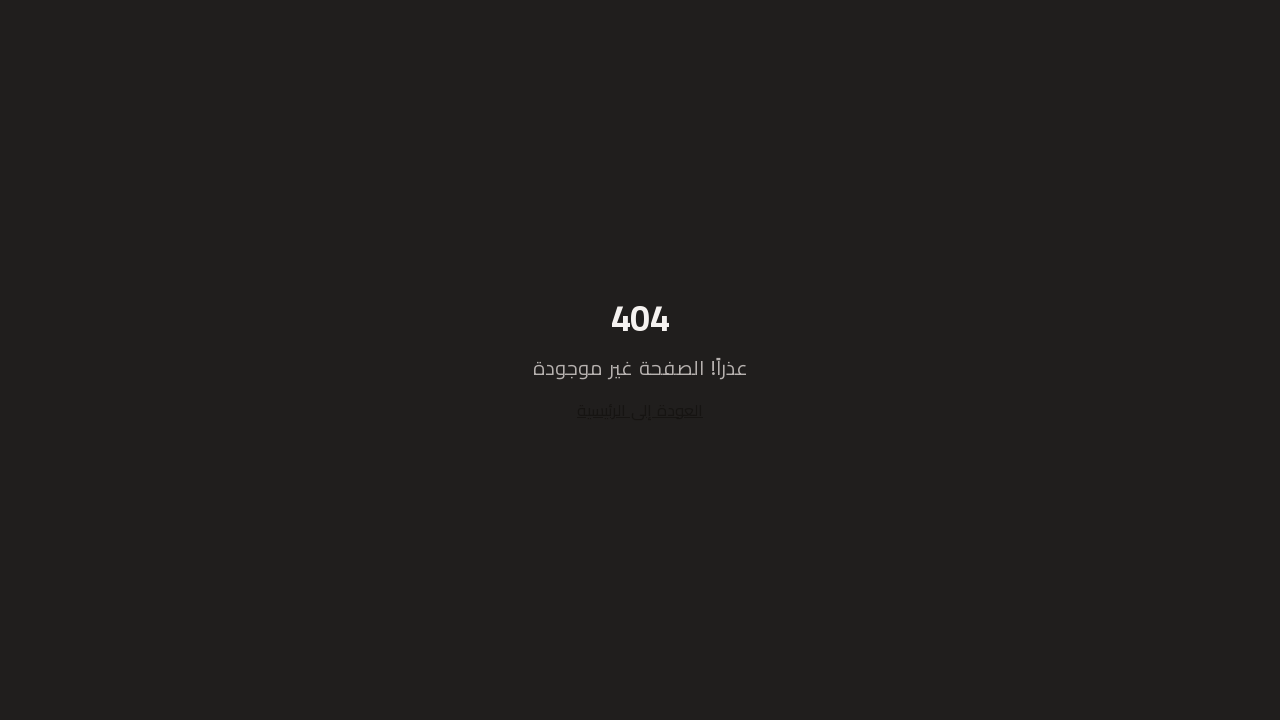

Waited 3 seconds for Settlement form to fully load
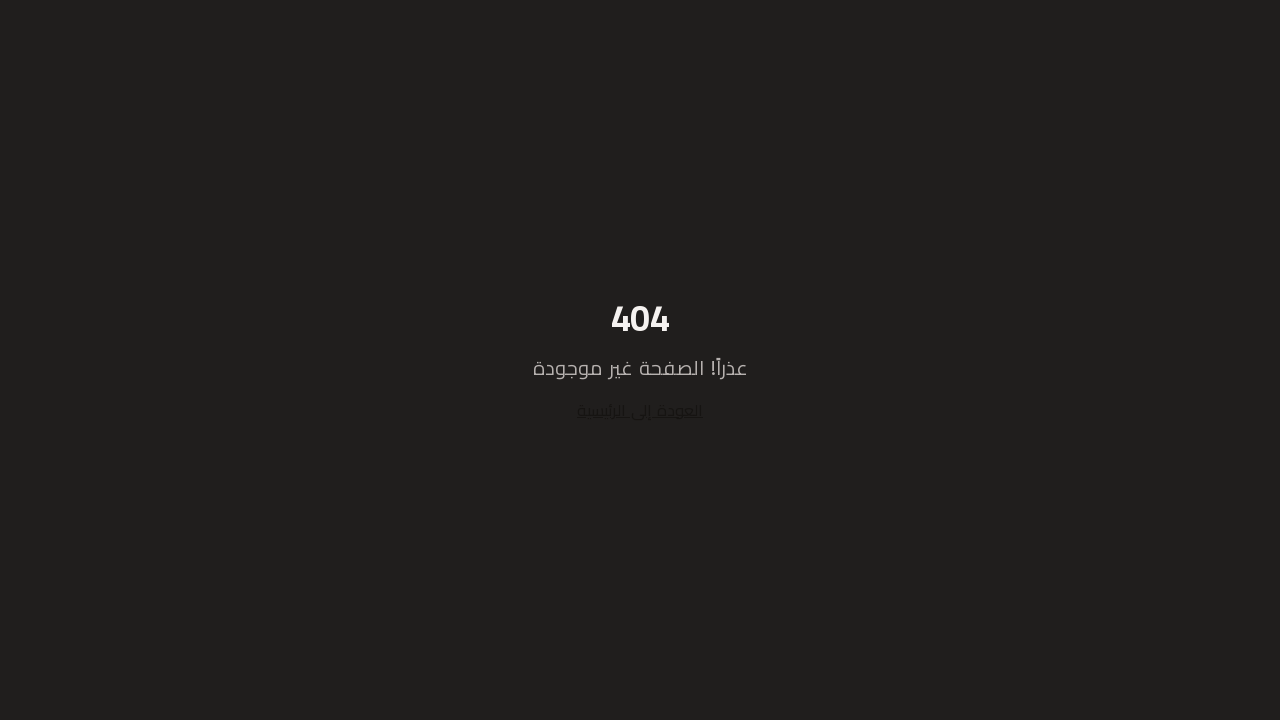

Checked visibility of amount input field on Settlement form
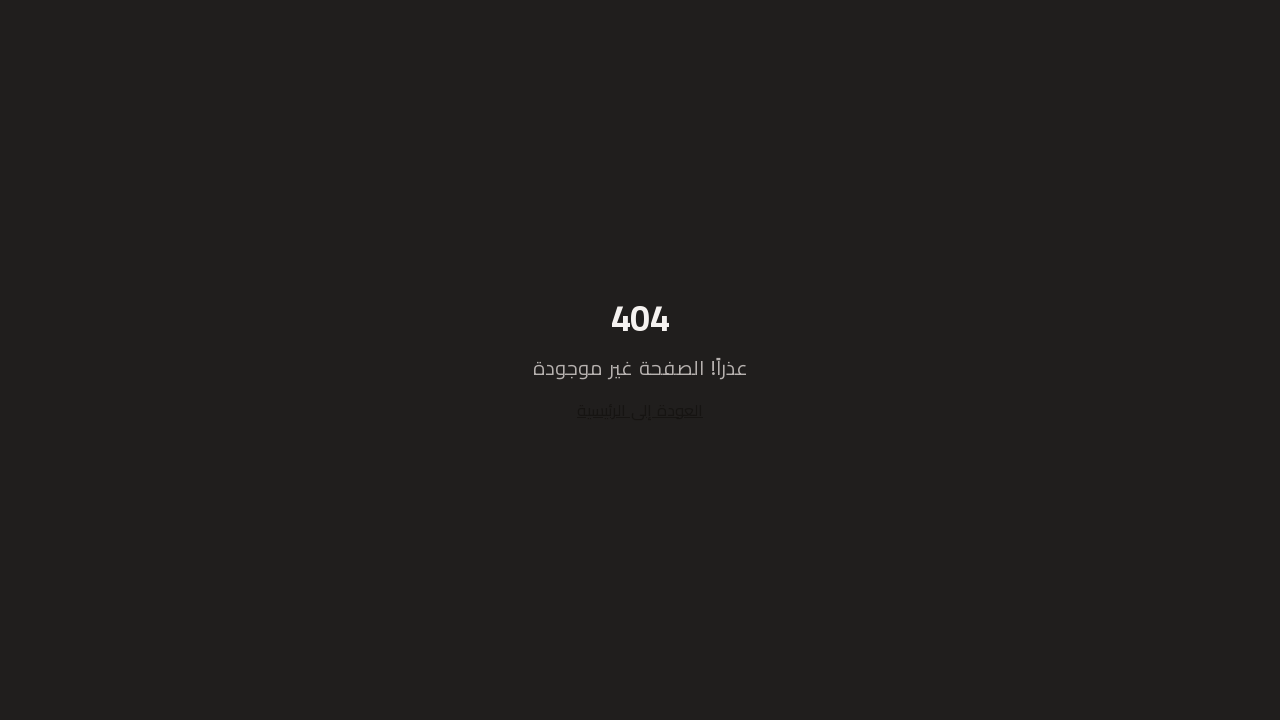

Checked visibility of Record Settlement button
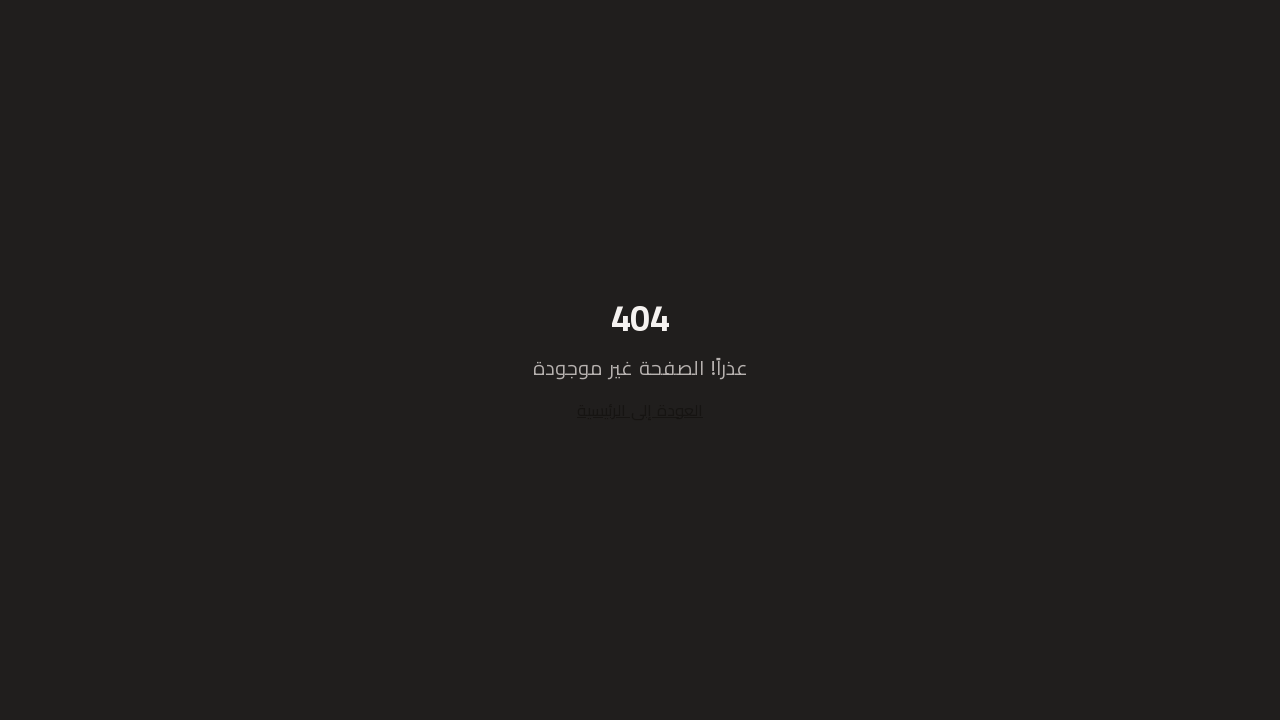

Navigated to Reports page for error boundary testing
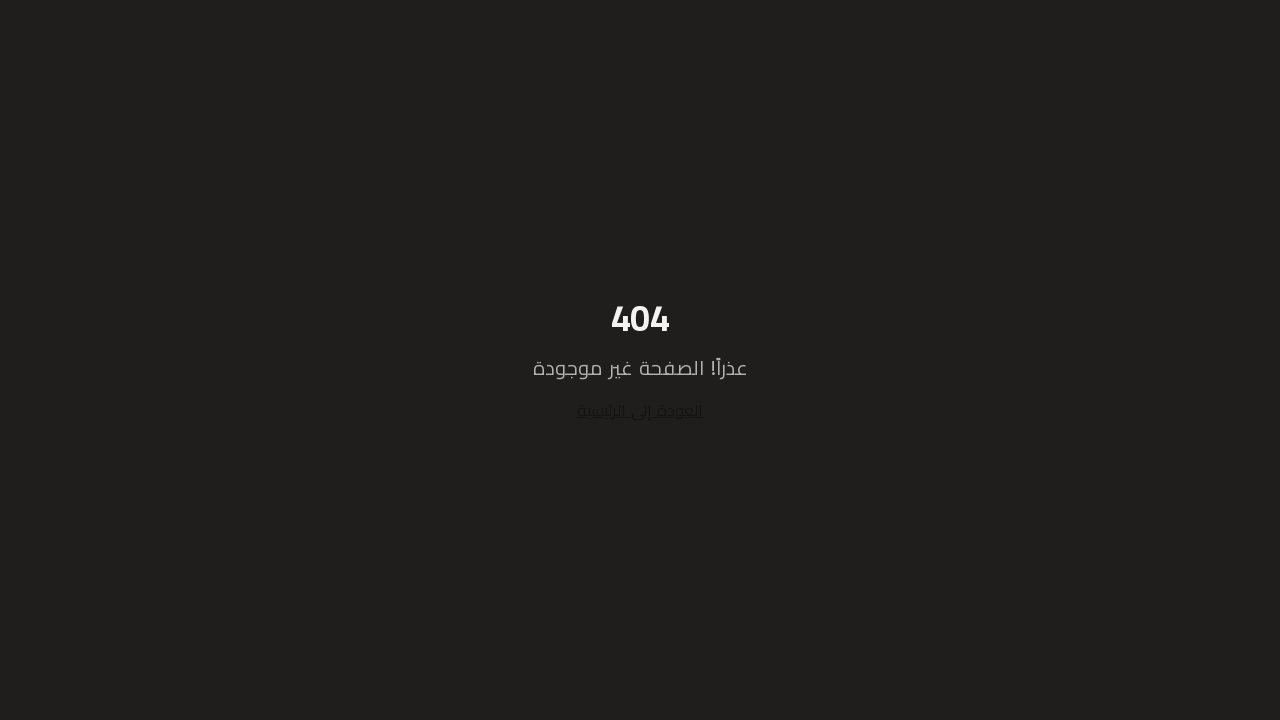

Waited 5 seconds for Reports page to fully load
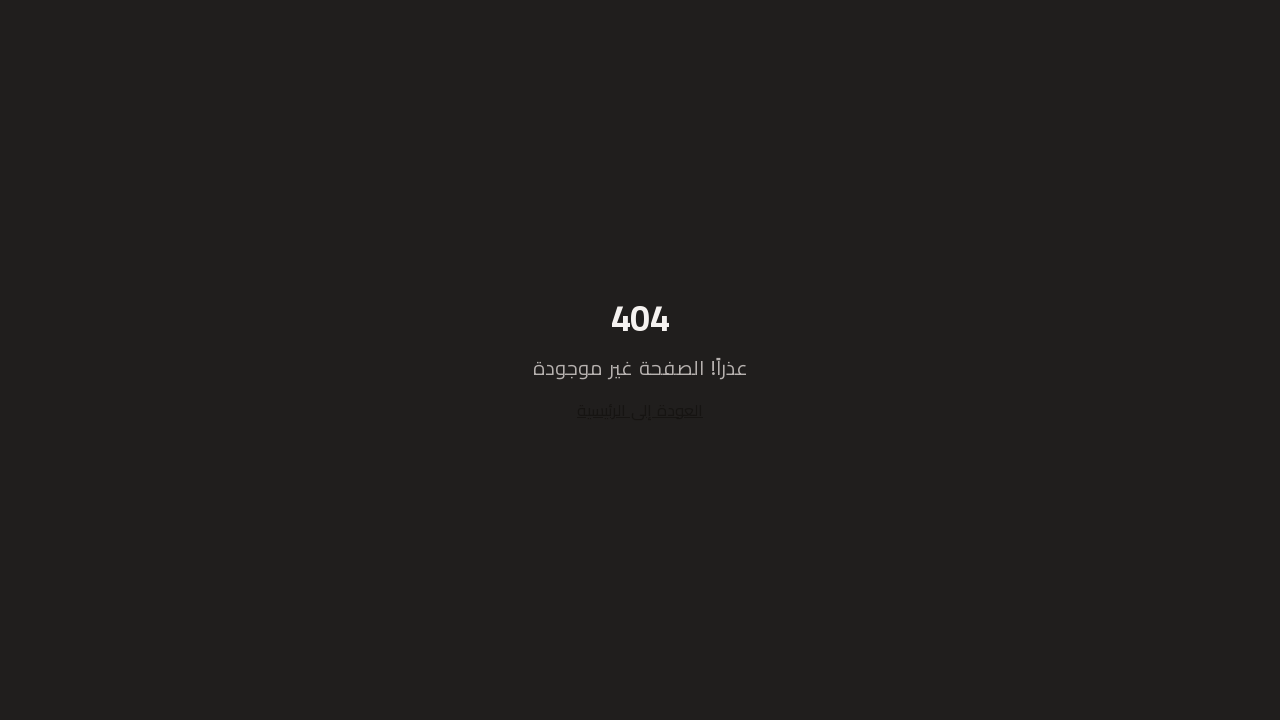

Verified no crash errors displayed - error count: 0
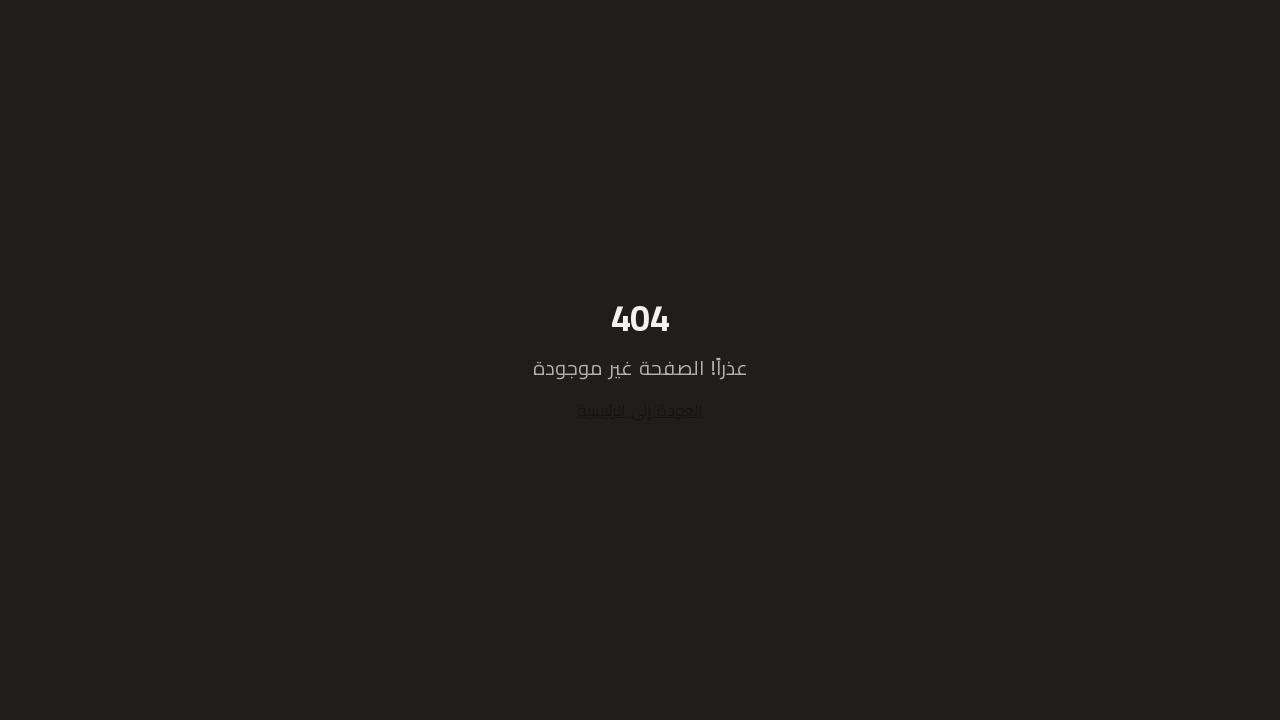

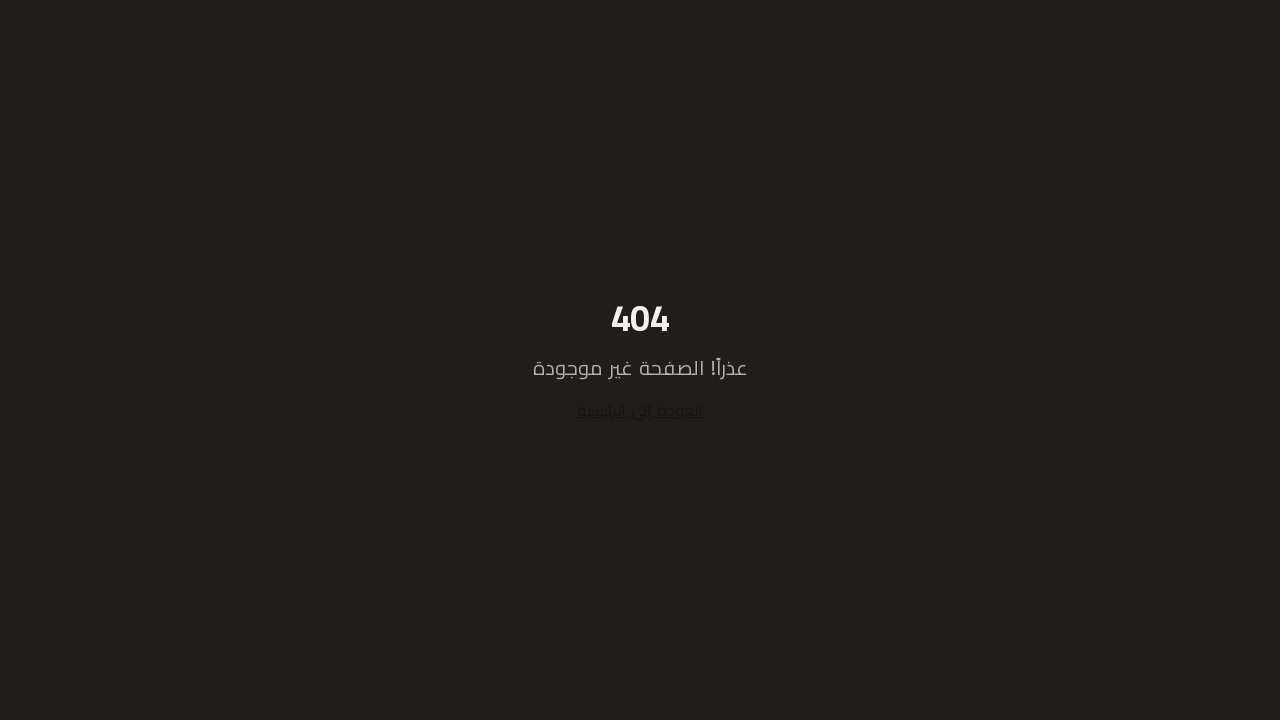